Tests keyboard copy-paste functionality by entering text in the First Name field, selecting and copying it, then pasting it into the Last Name field using keyboard shortcuts.

Starting URL: http://demo.automationtesting.in/Register.html

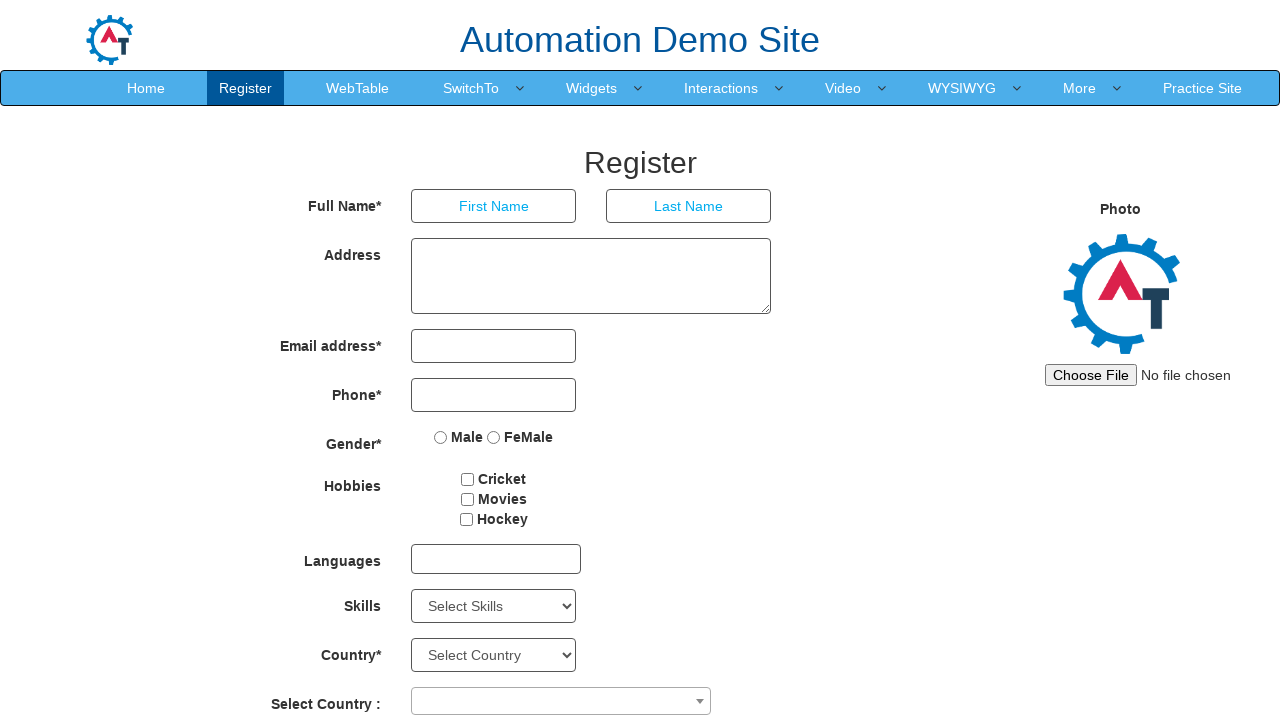

Filled First Name field with 'Rahul' on input[placeholder='First Name']
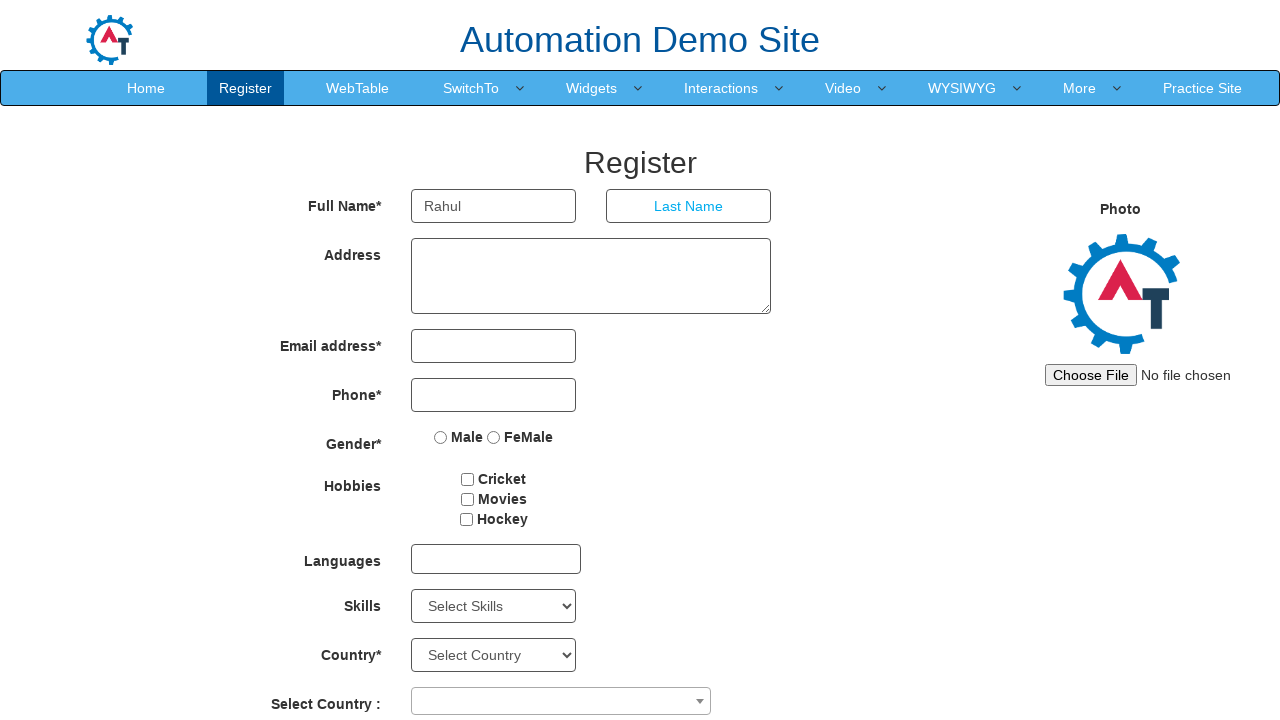

Clicked on First Name field to focus it at (494, 206) on input[placeholder='First Name']
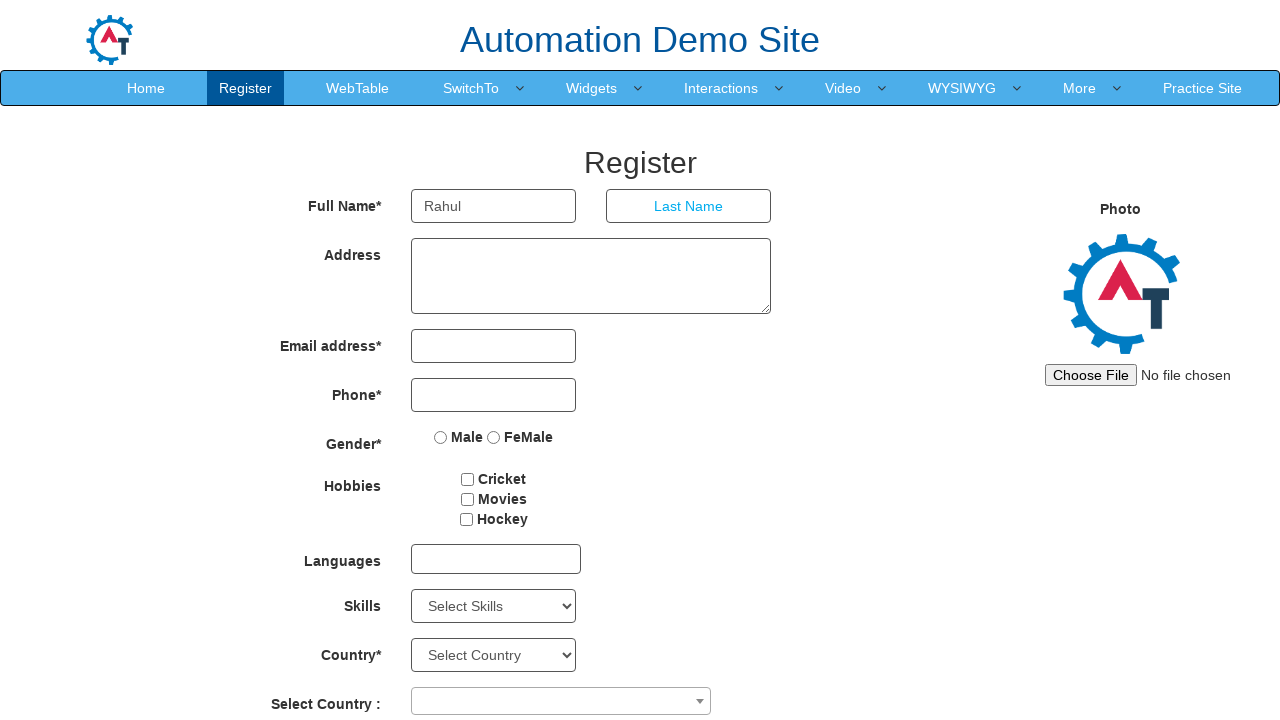

Selected all text in First Name field using Ctrl+A
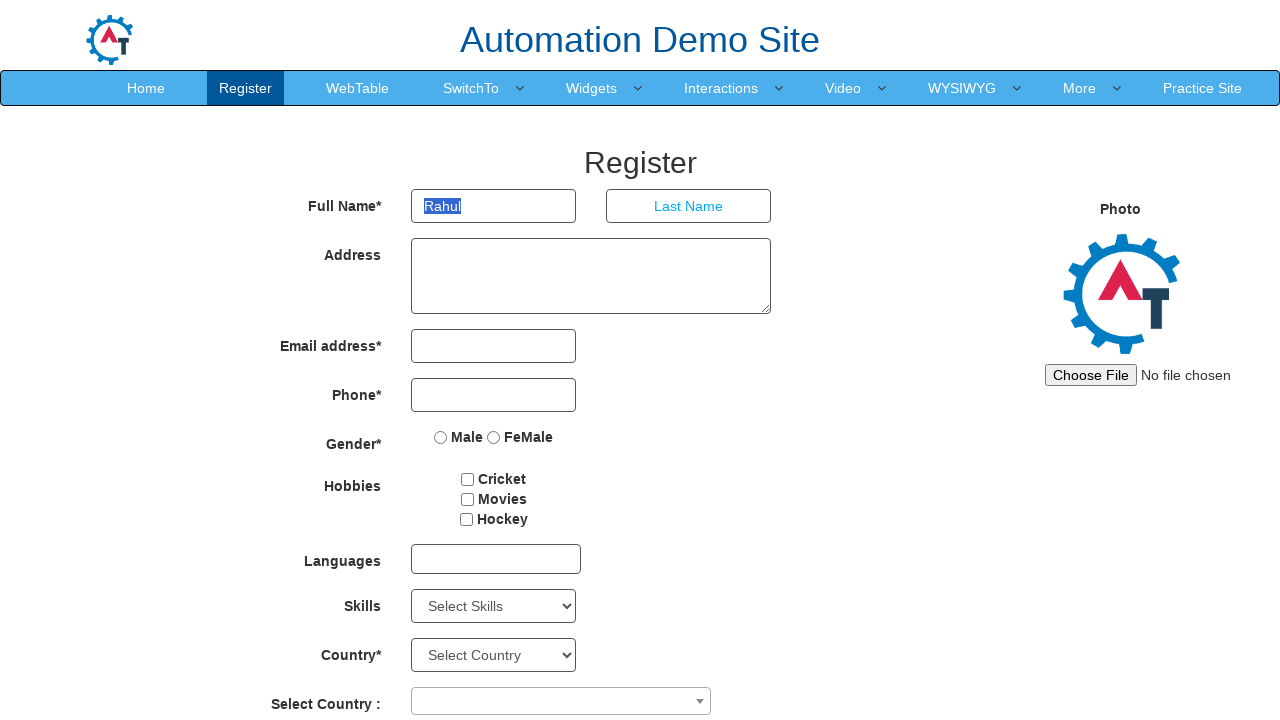

Copied selected text from First Name field using Ctrl+C
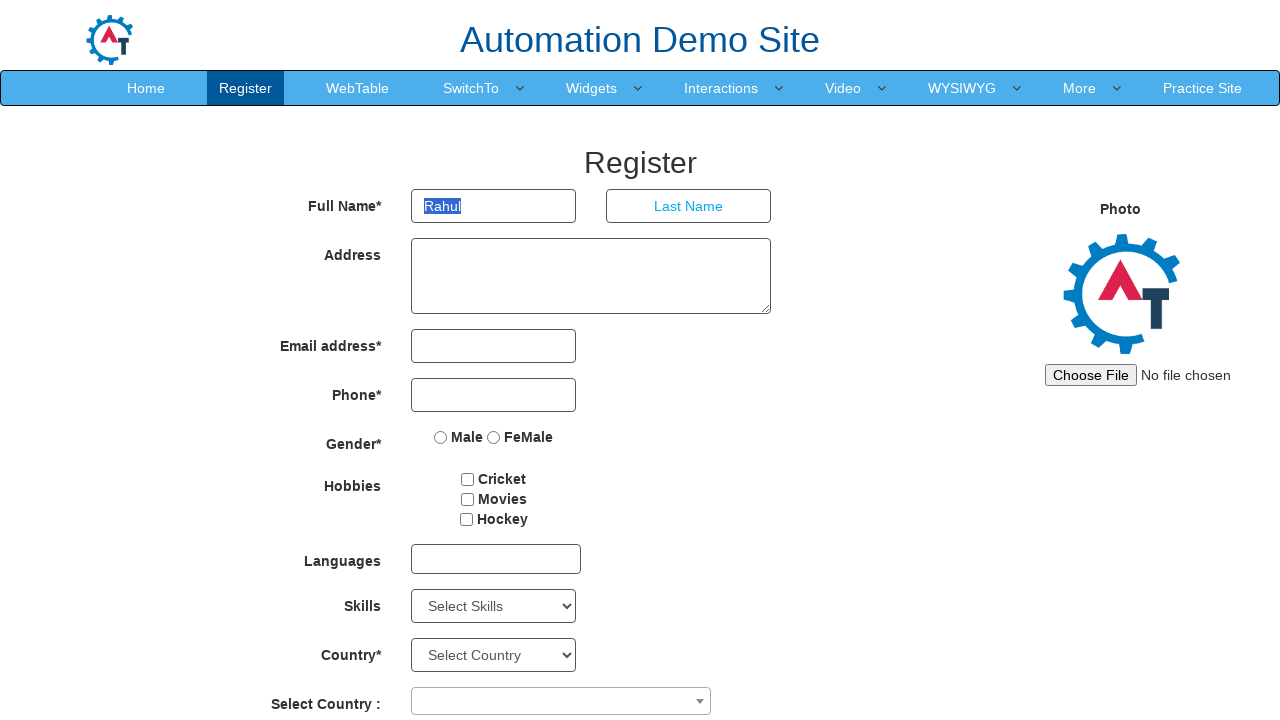

Clicked on Last Name field to focus it at (689, 206) on input[placeholder='Last Name']
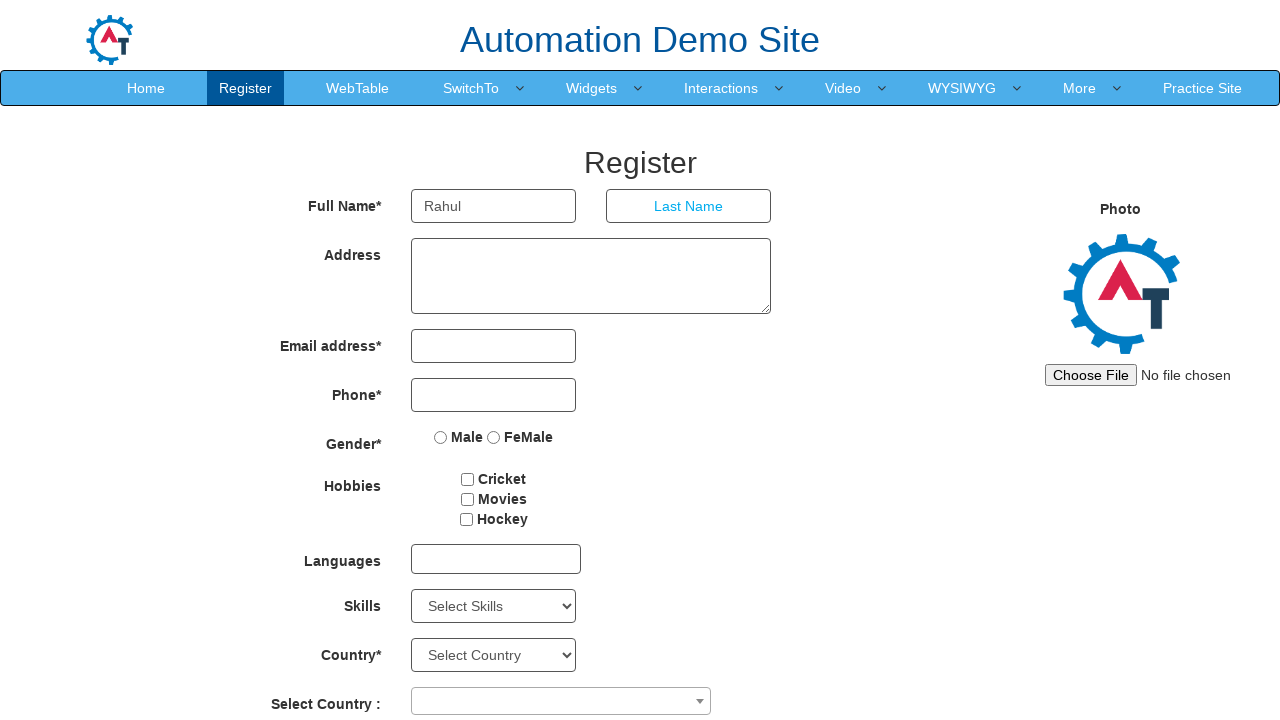

Pasted copied text into Last Name field using Ctrl+V
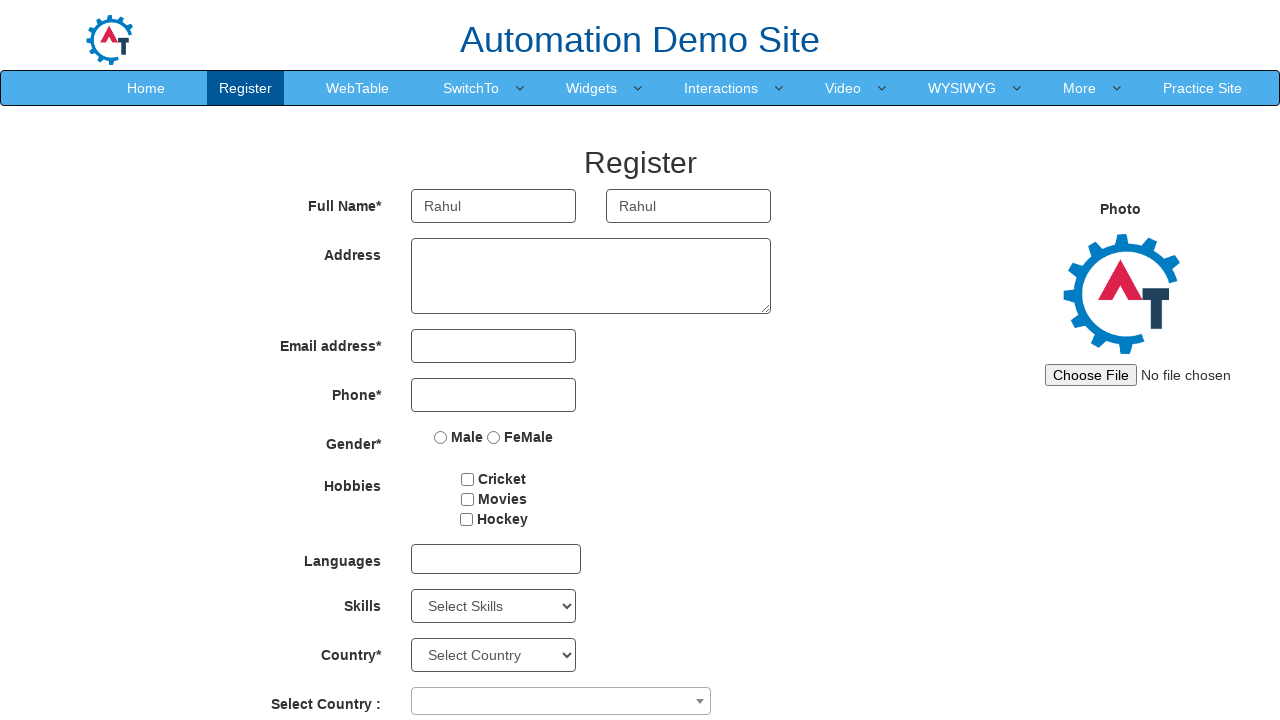

Waited 500ms for paste action to complete
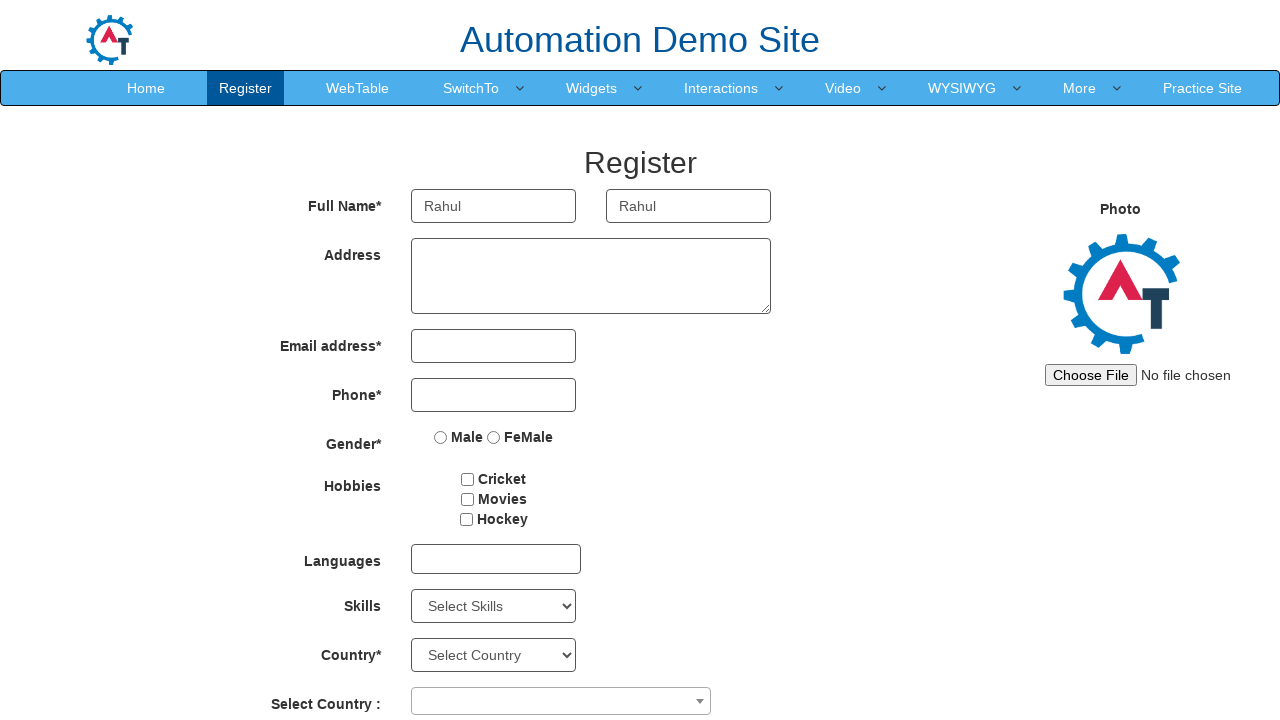

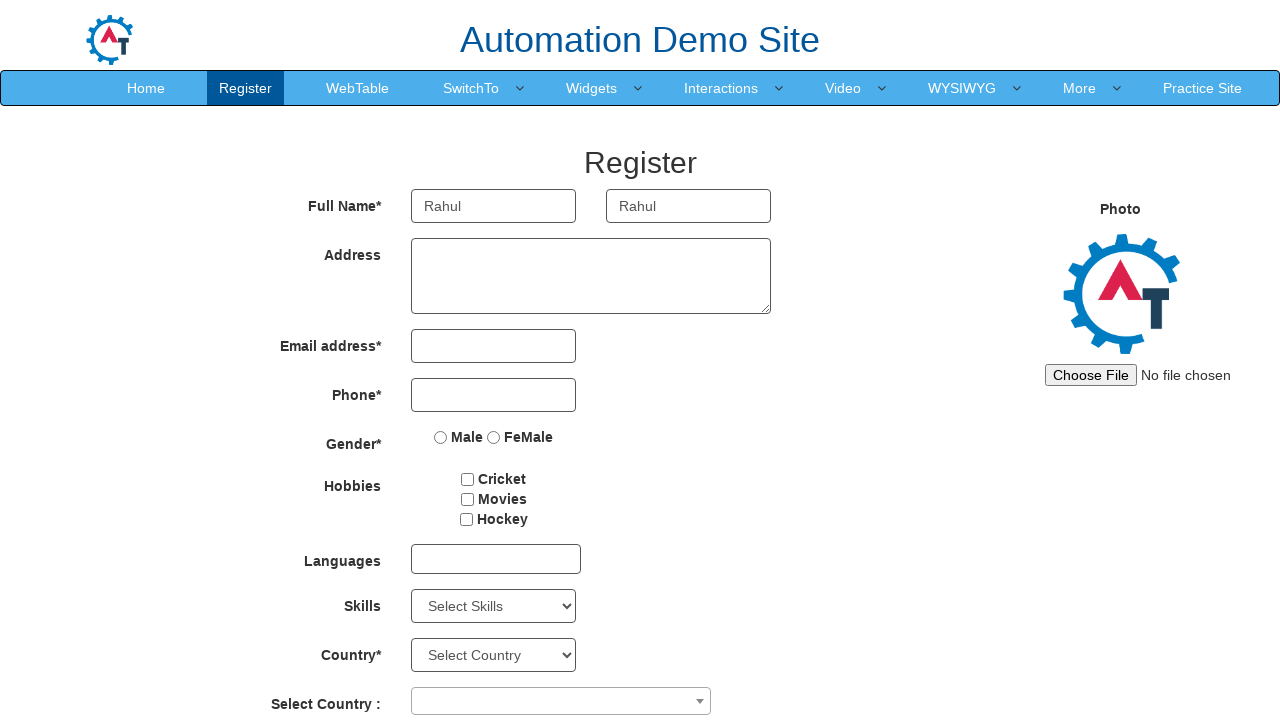